Tests drag and drop functionality by dragging an element onto a drop target in jQuery UI

Starting URL: https://jqueryui.com/droppable/

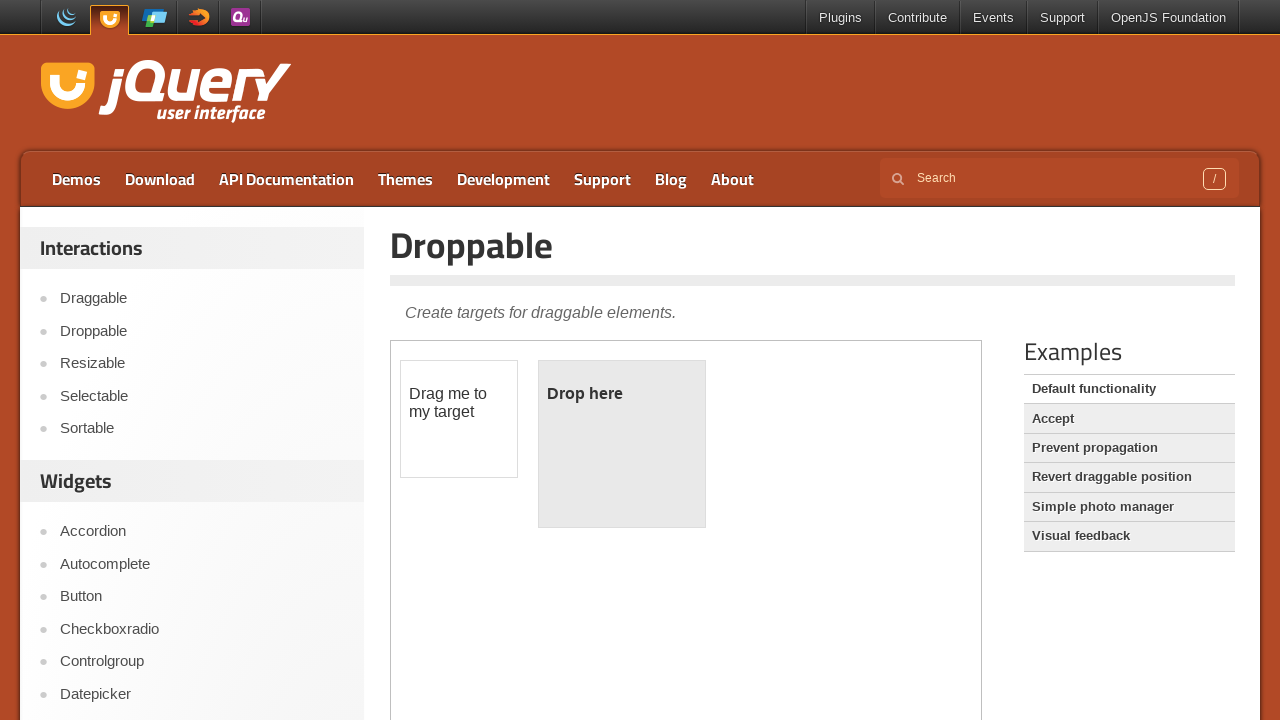

Located and switched to demo iframe
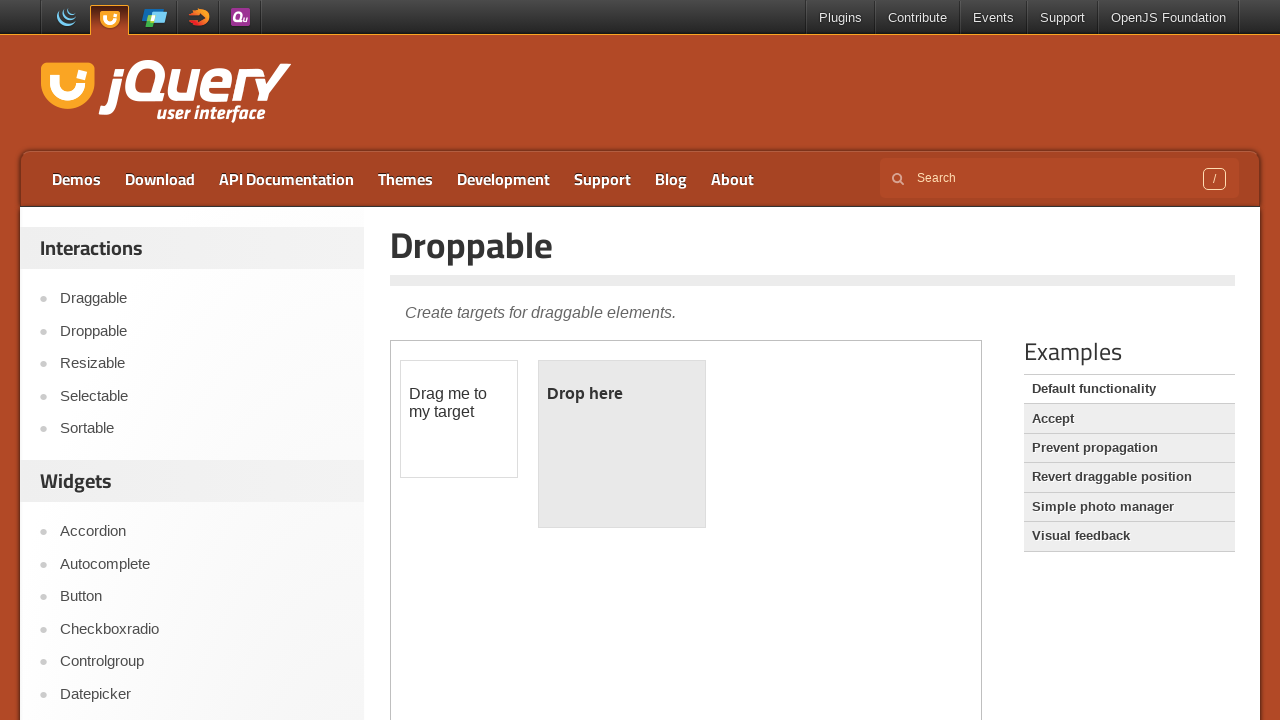

Located draggable element (#draggable)
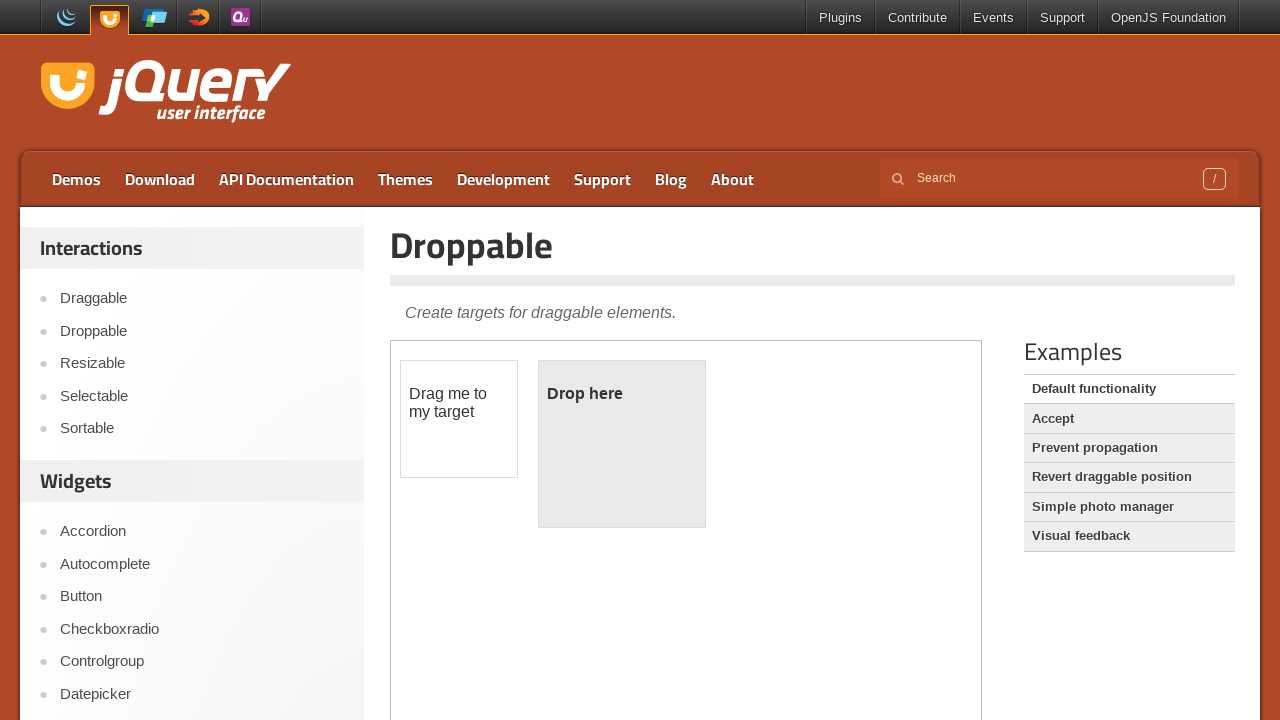

Located drop target element (#droppable)
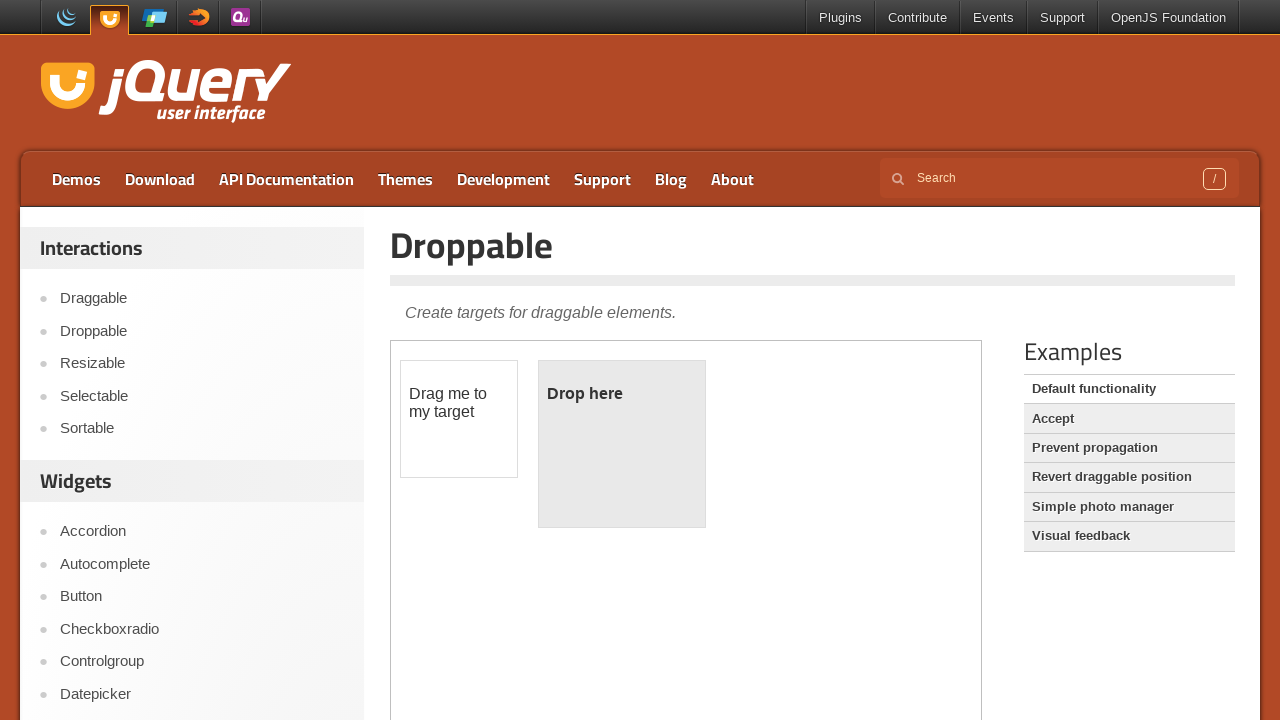

Dragged element onto drop target at (622, 444)
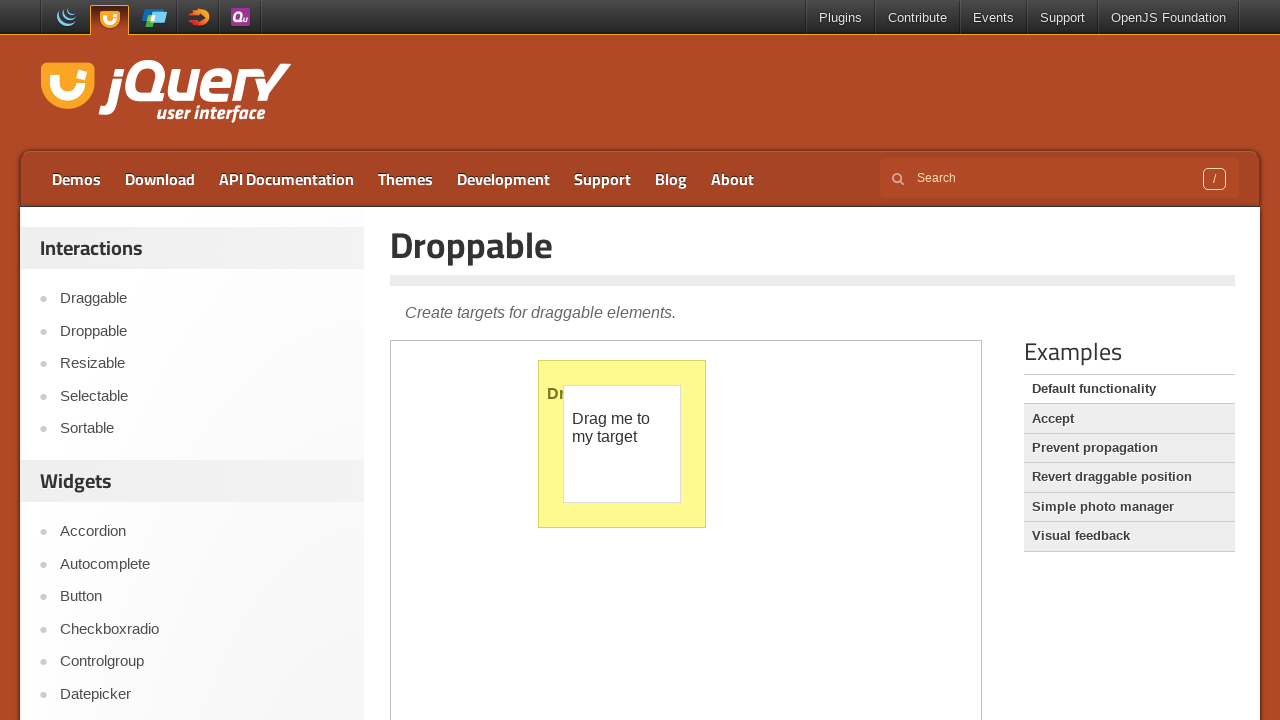

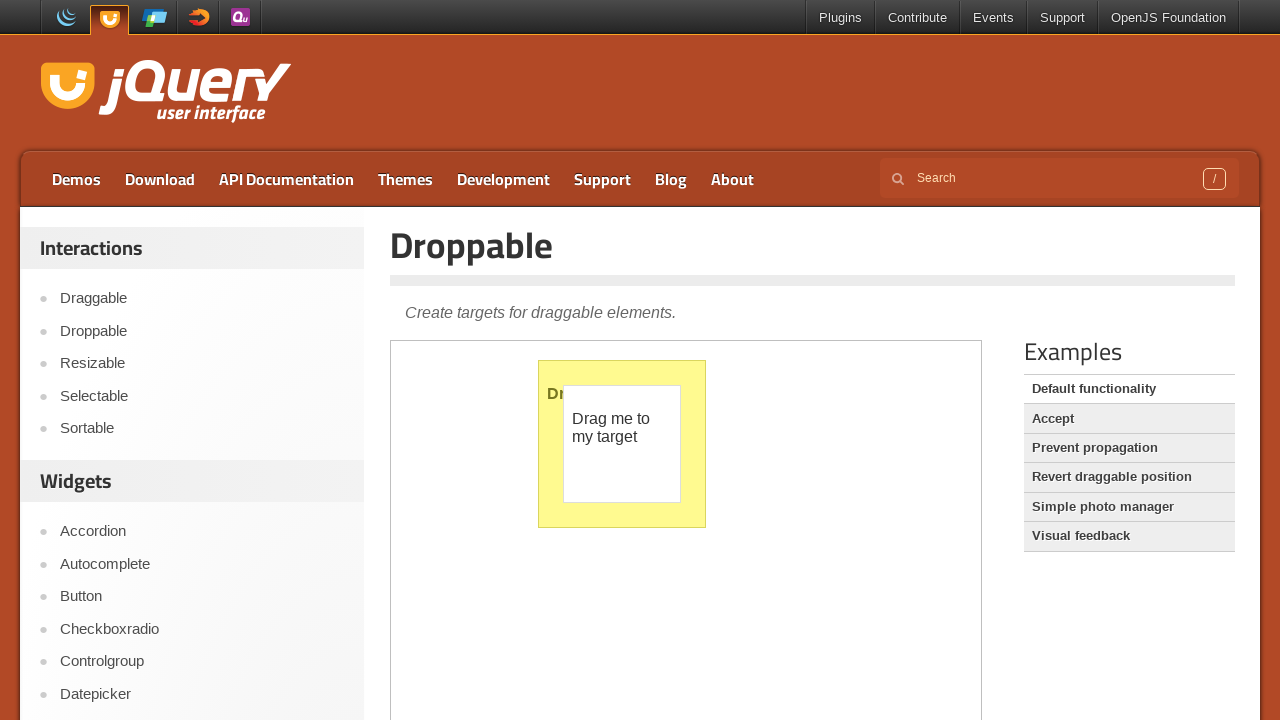